Navigates to a Selenium course content page and verifies the page loads by checking the title and URL

Starting URL: http://greenstech.in/selenium-course-content.html

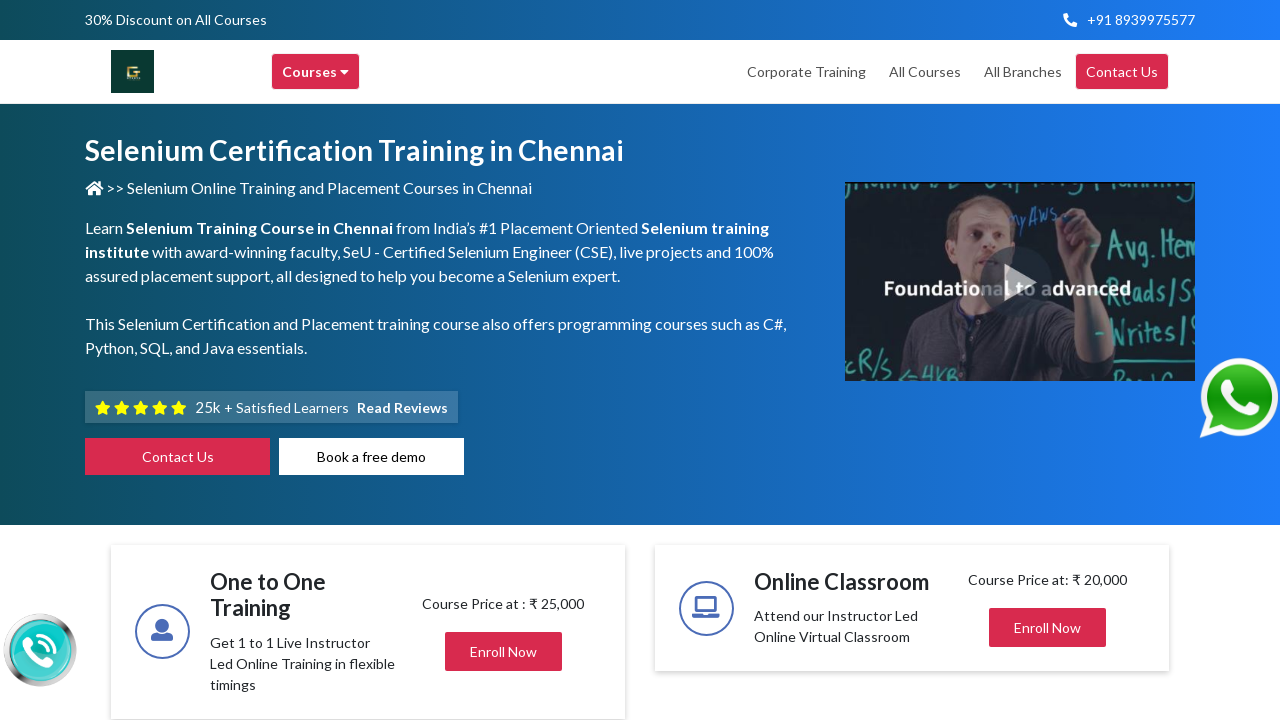

Page fully loaded - domcontentloaded state reached
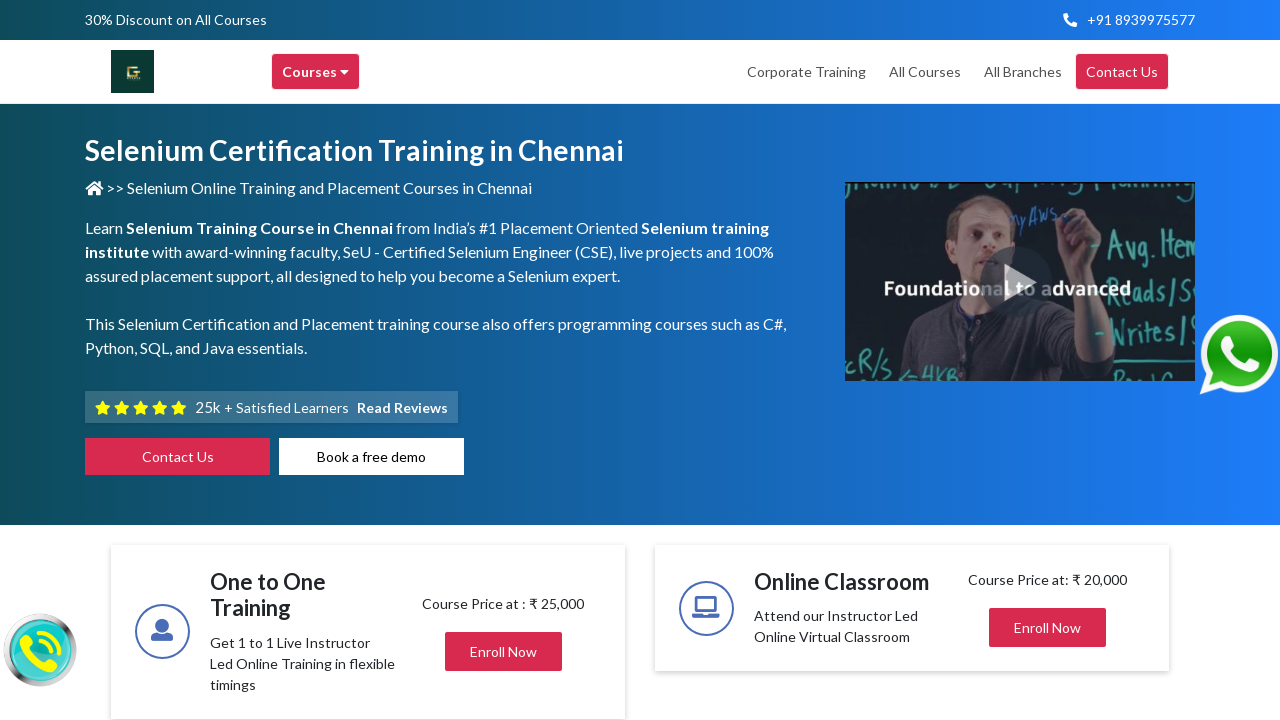

Retrieved page title: 'Selenium Training in Chennai | Selenium Certification Courses'
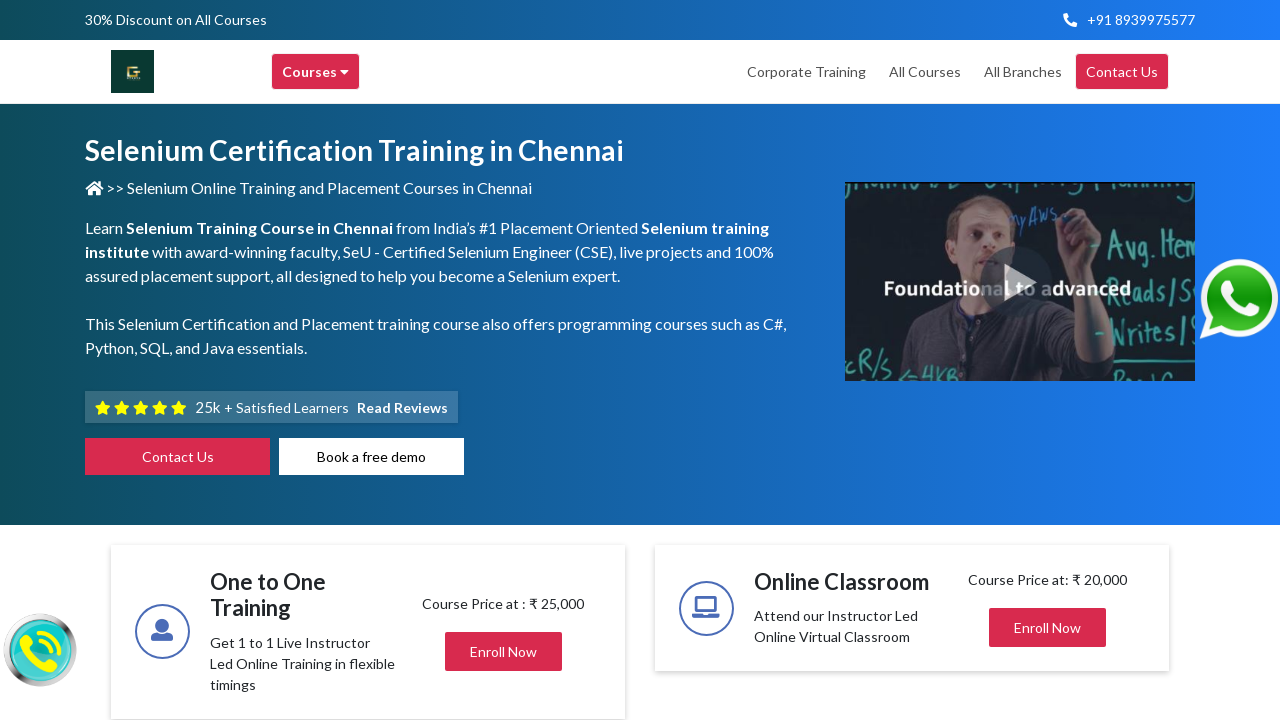

Retrieved current URL: 'https://greenstech.in/selenium-course-content.html'
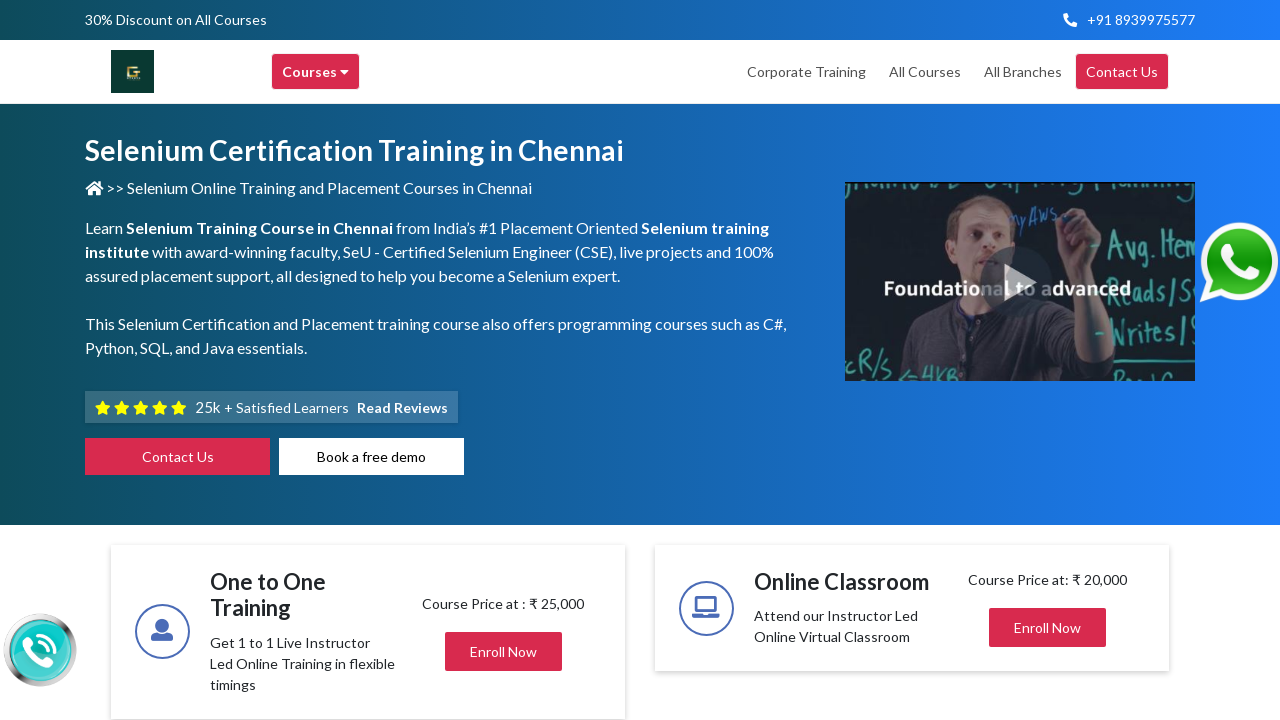

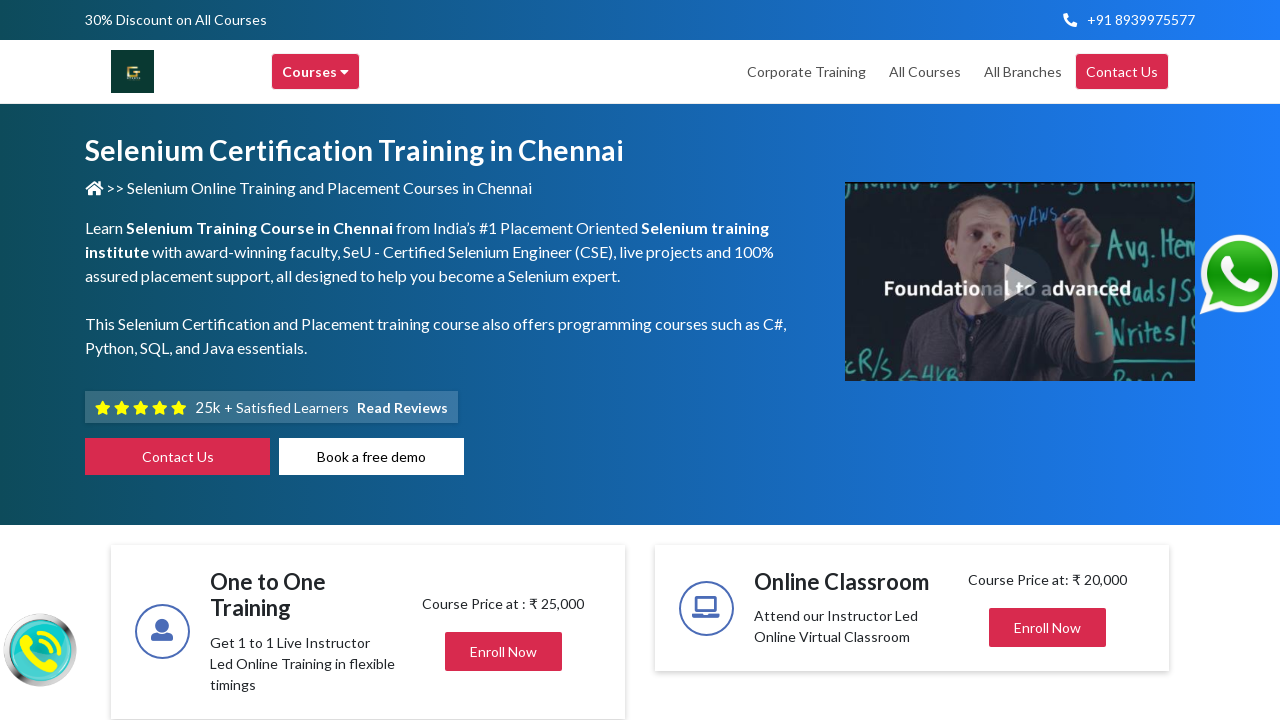